Tests dropdown and checkbox functionality on a practice page by clicking a student discount checkbox, opening a passenger info dropdown, incrementing adult passenger count 6 times, and closing the dropdown.

Starting URL: https://rahulshettyacademy.com/dropdownsPractise/

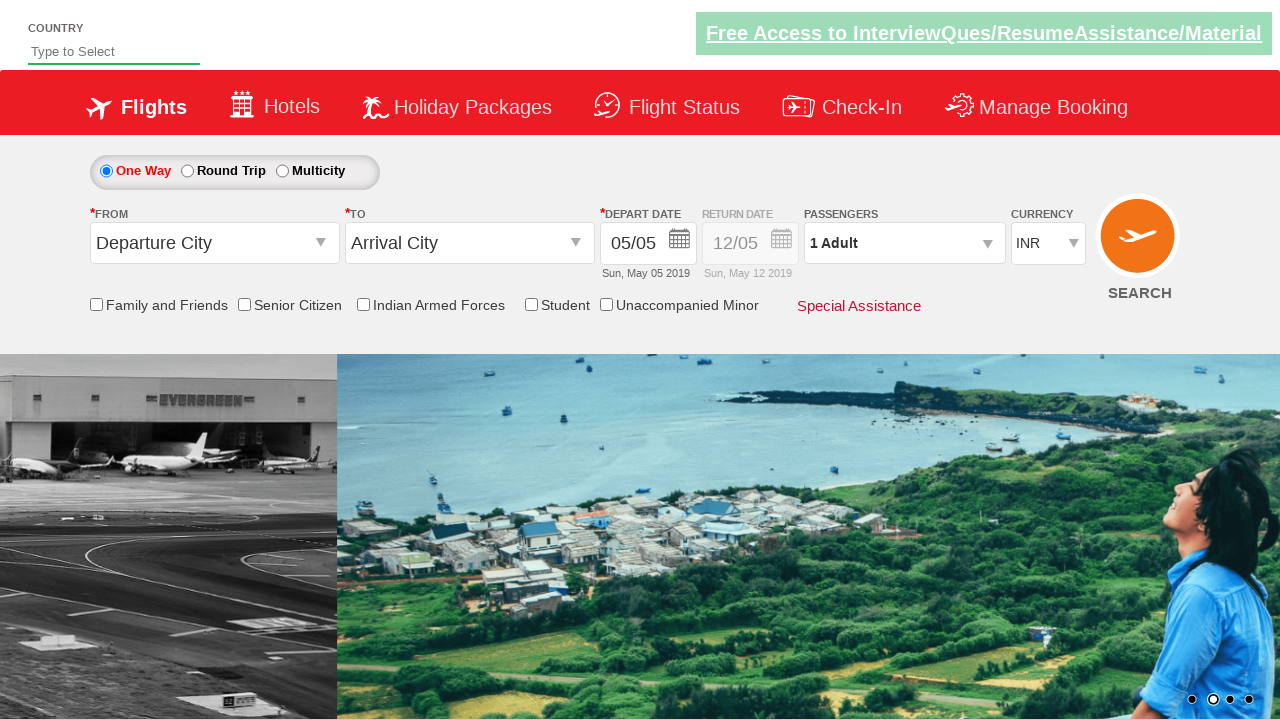

Verified student discount checkbox is not selected
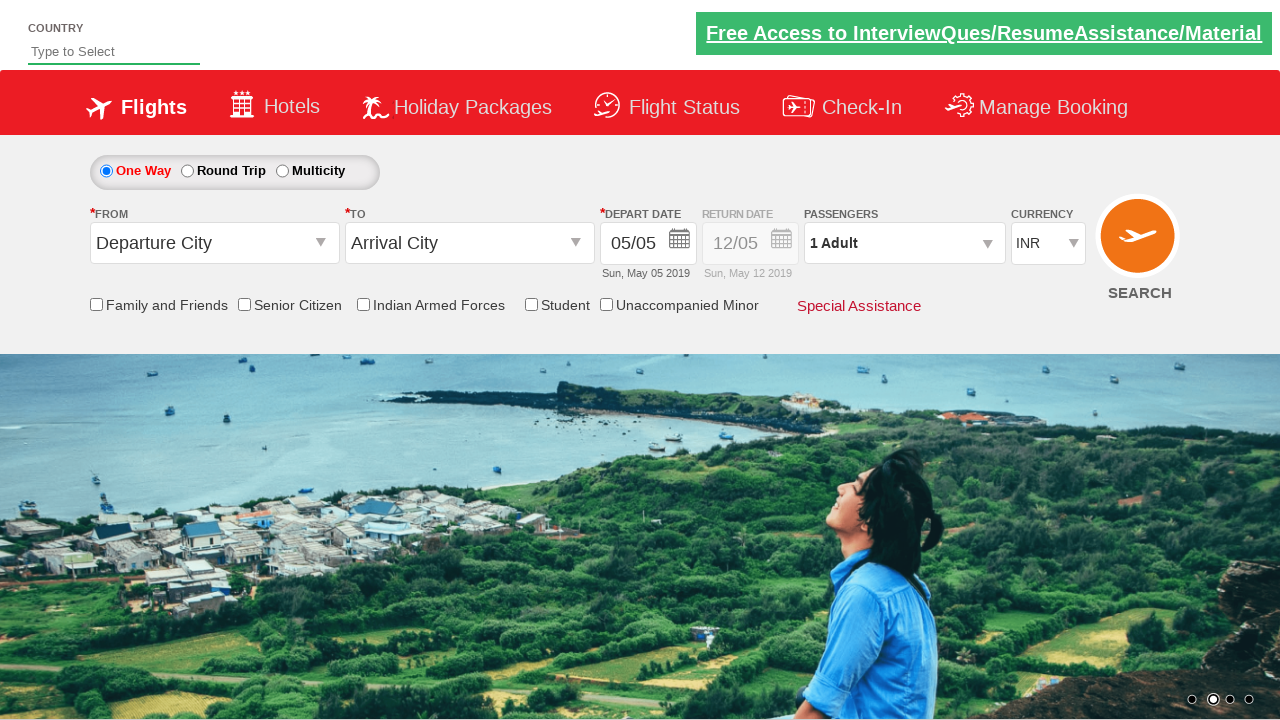

Clicked student discount checkbox at (531, 304) on input[name*='StudentDiscount']
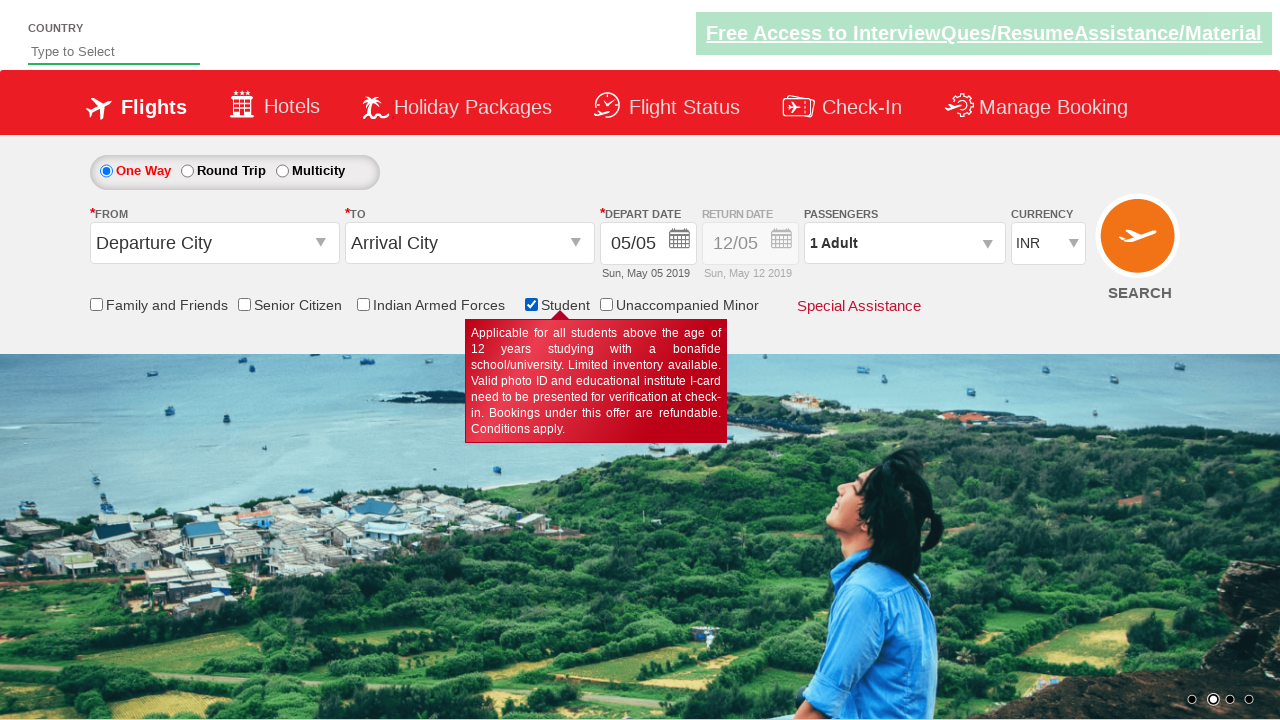

Verified student discount checkbox is now selected
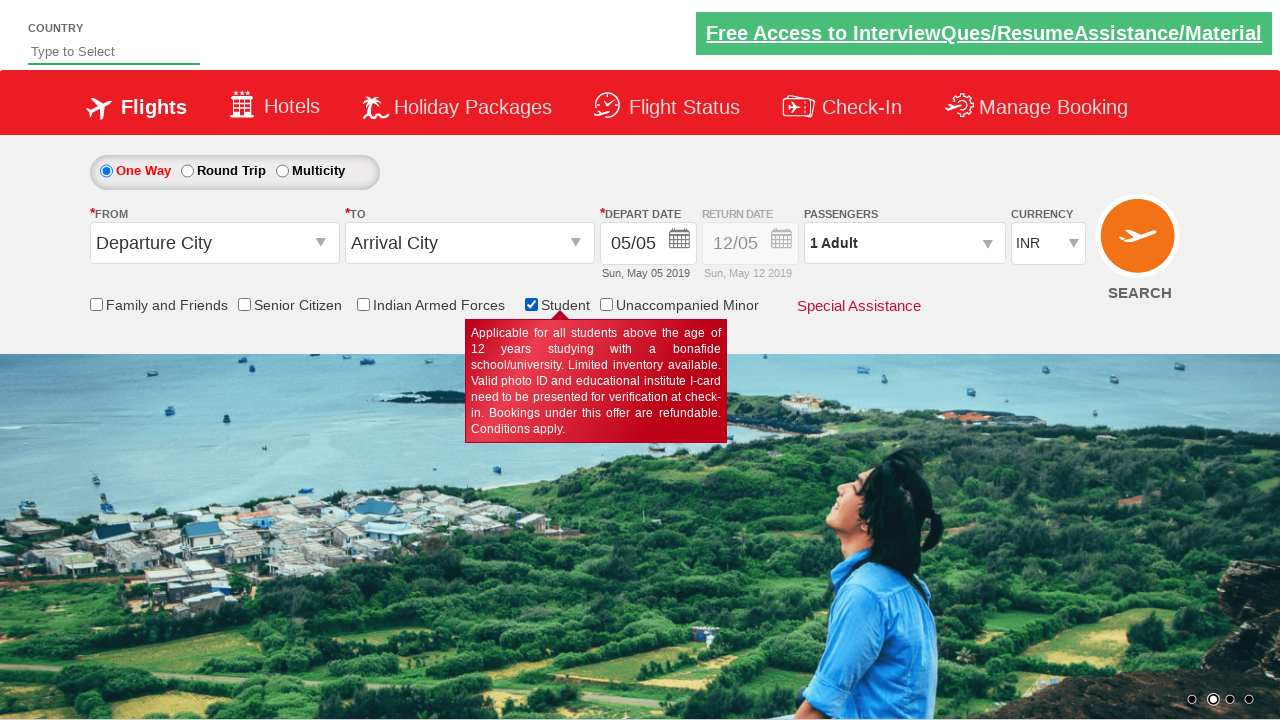

Clicked to open passenger info dropdown at (904, 243) on #divpaxinfo
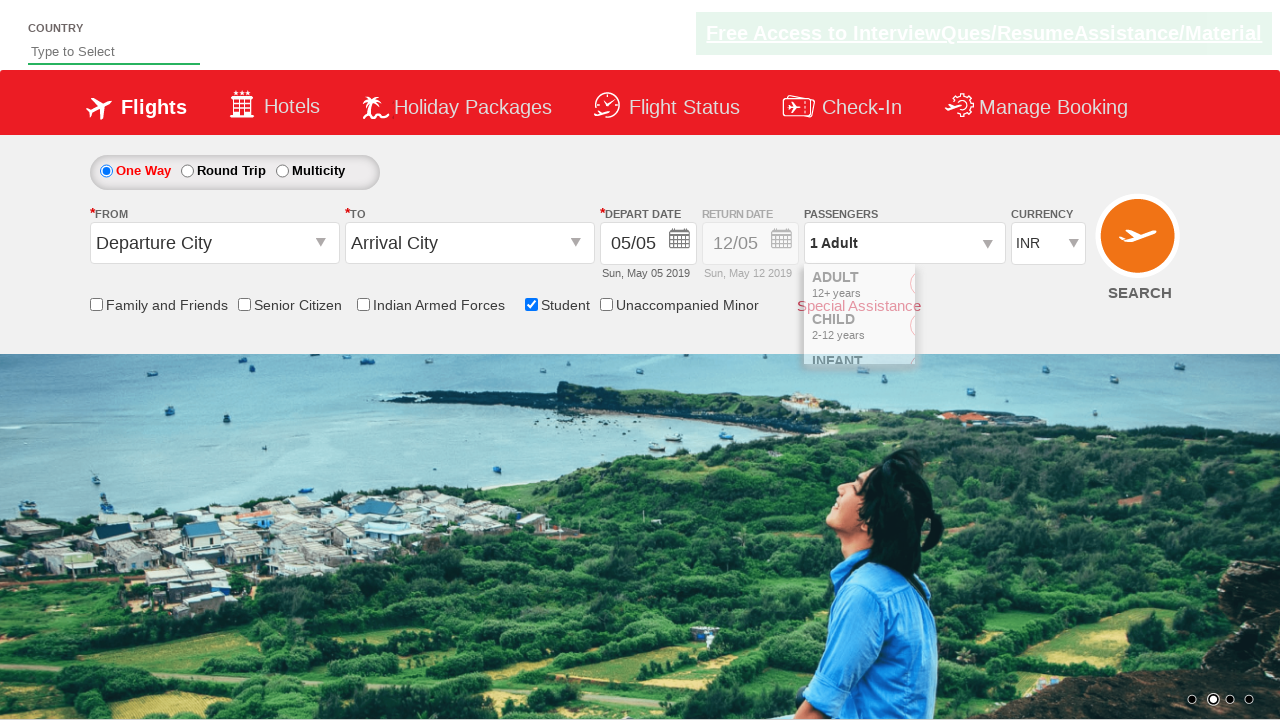

Waited for dropdown to become visible
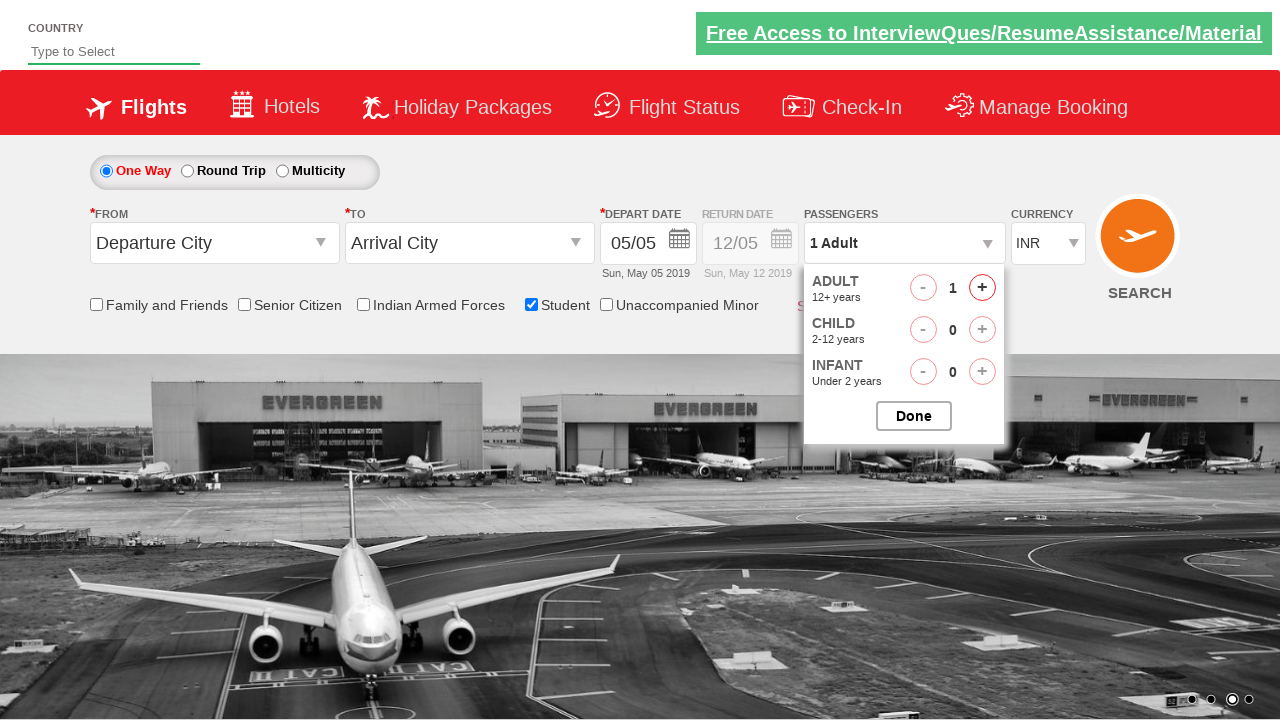

Incremented adult passenger count (iteration 1 of 6) at (982, 288) on #hrefIncAdt
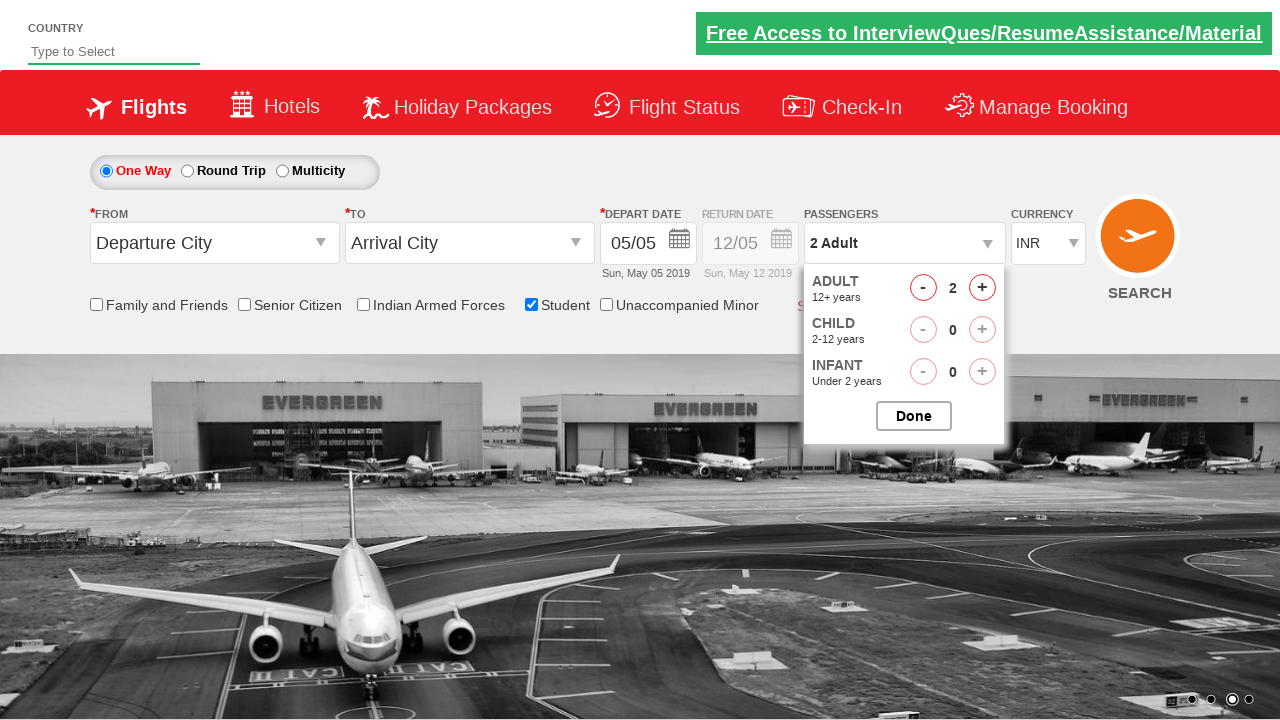

Incremented adult passenger count (iteration 2 of 6) at (982, 288) on #hrefIncAdt
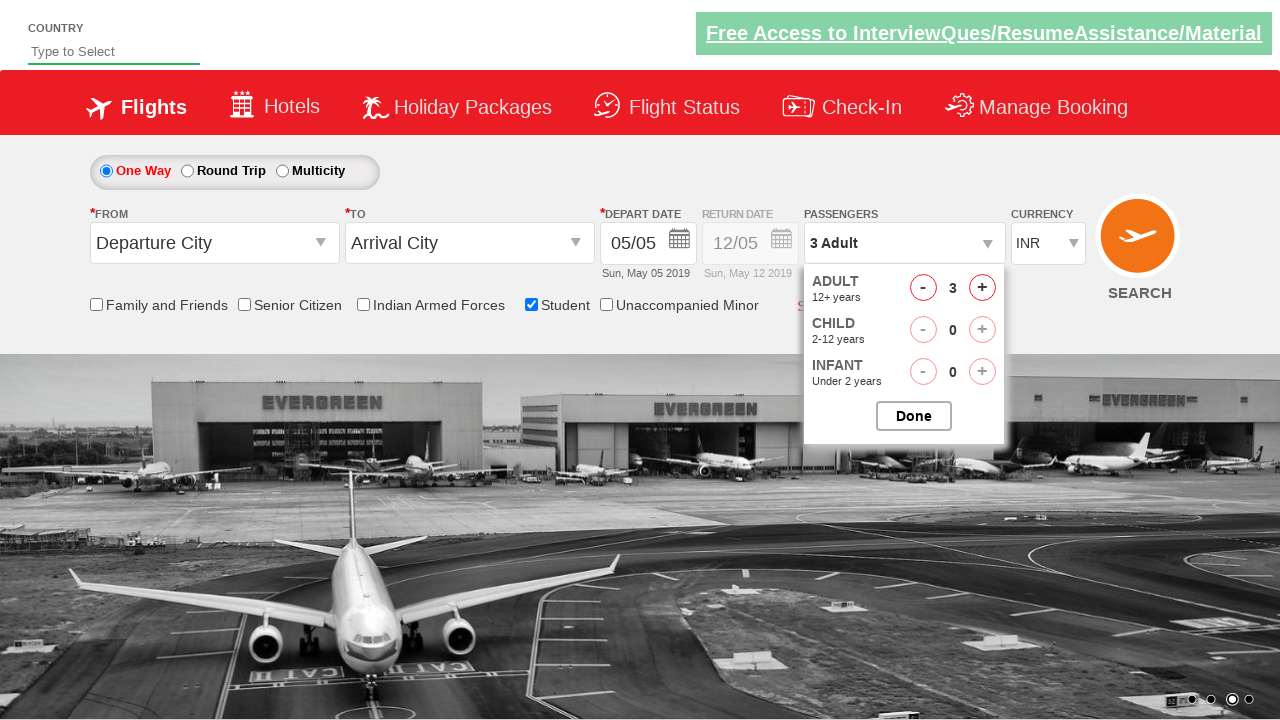

Incremented adult passenger count (iteration 3 of 6) at (982, 288) on #hrefIncAdt
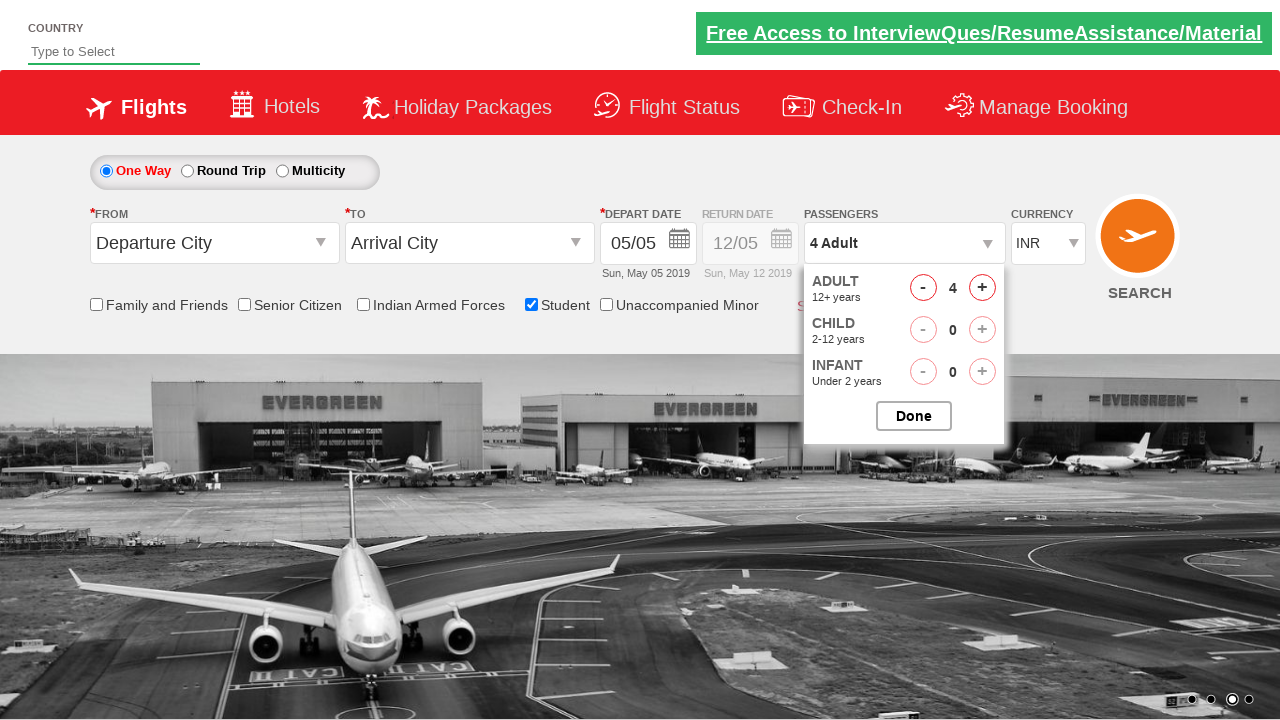

Incremented adult passenger count (iteration 4 of 6) at (982, 288) on #hrefIncAdt
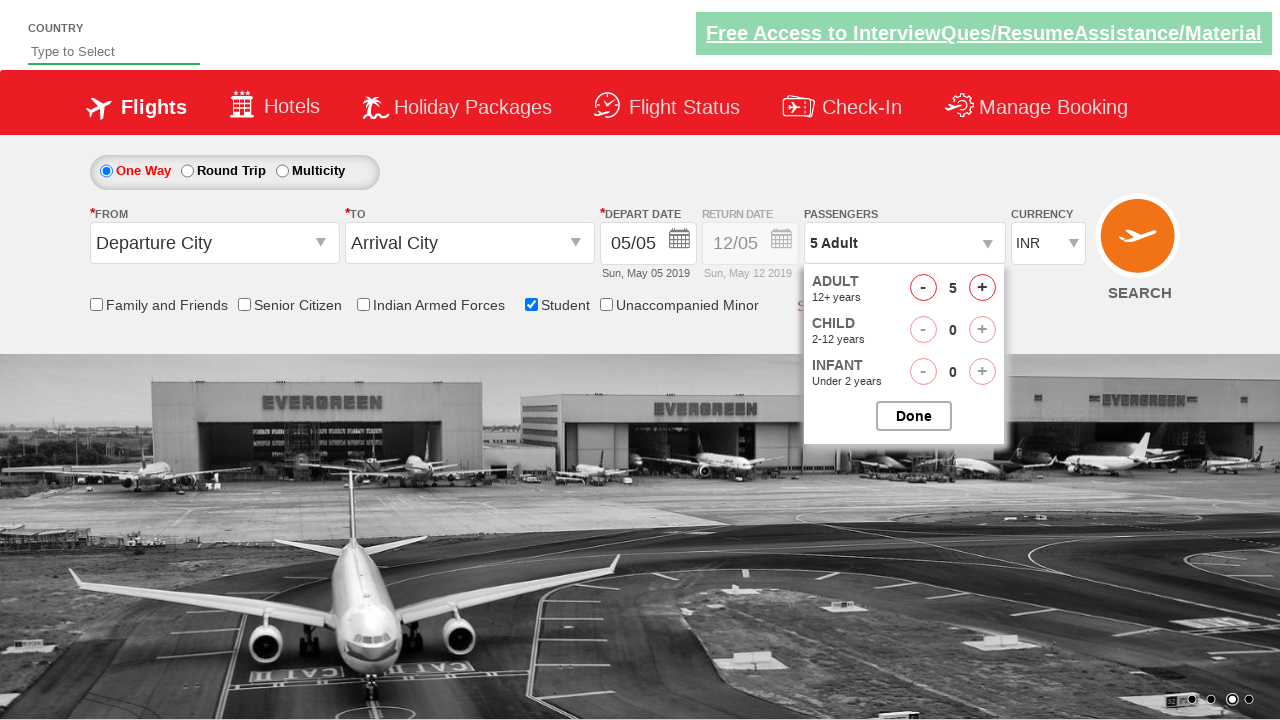

Incremented adult passenger count (iteration 5 of 6) at (982, 288) on #hrefIncAdt
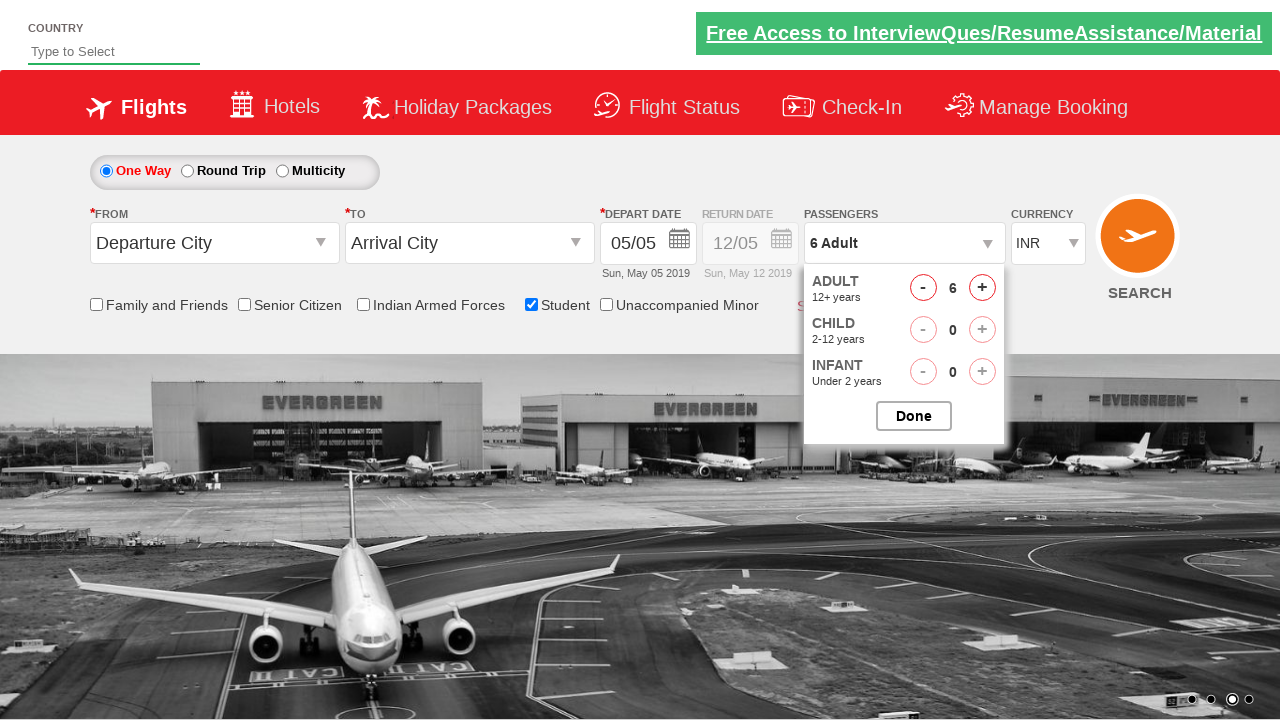

Incremented adult passenger count (iteration 6 of 6) at (982, 288) on #hrefIncAdt
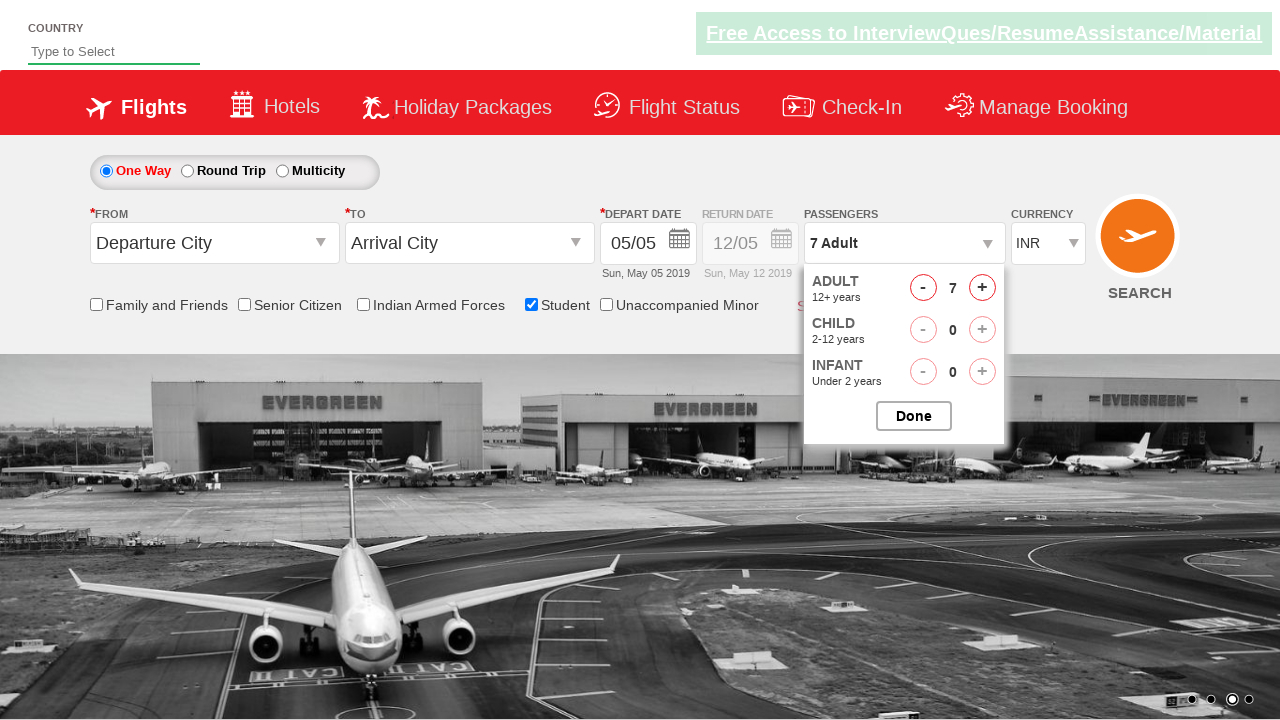

Clicked done button to close passenger info dropdown at (914, 416) on input.buttonN
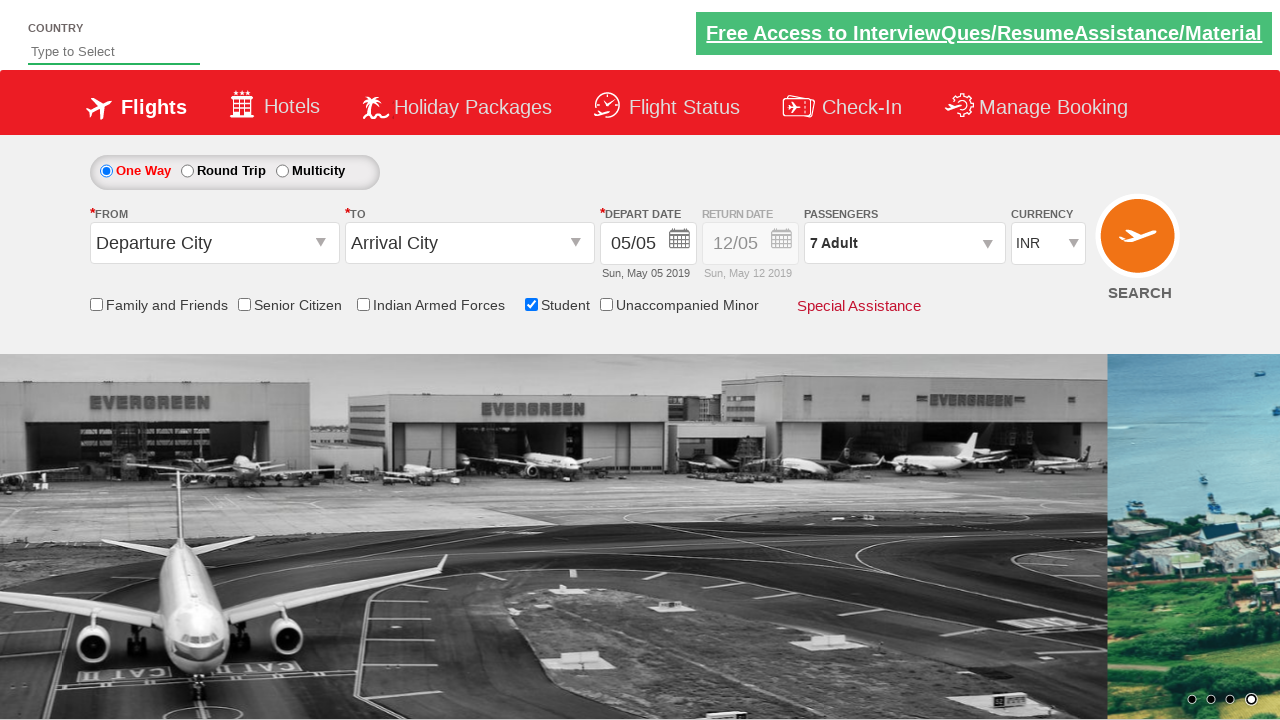

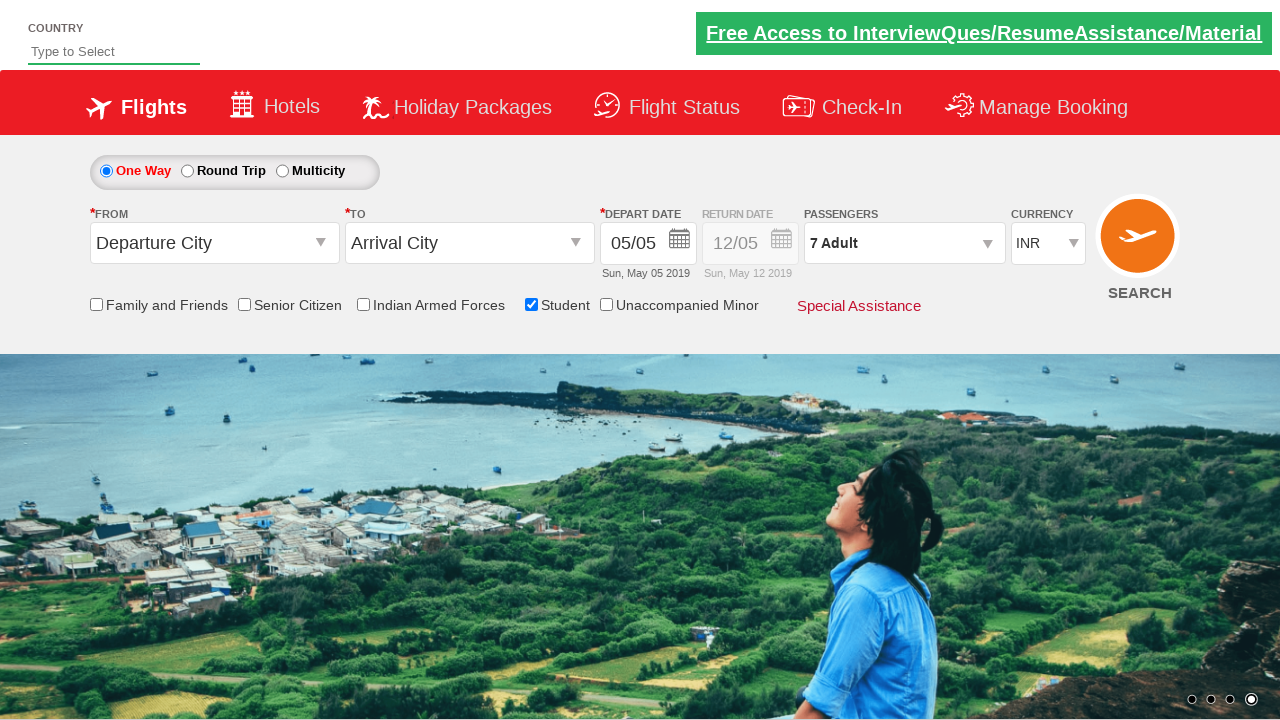